Tests browser window operations by opening a page, then creating a new window and navigating to a second URL (GitHub), demonstrating multi-window handling.

Starting URL: https://www.saucedemo.com/

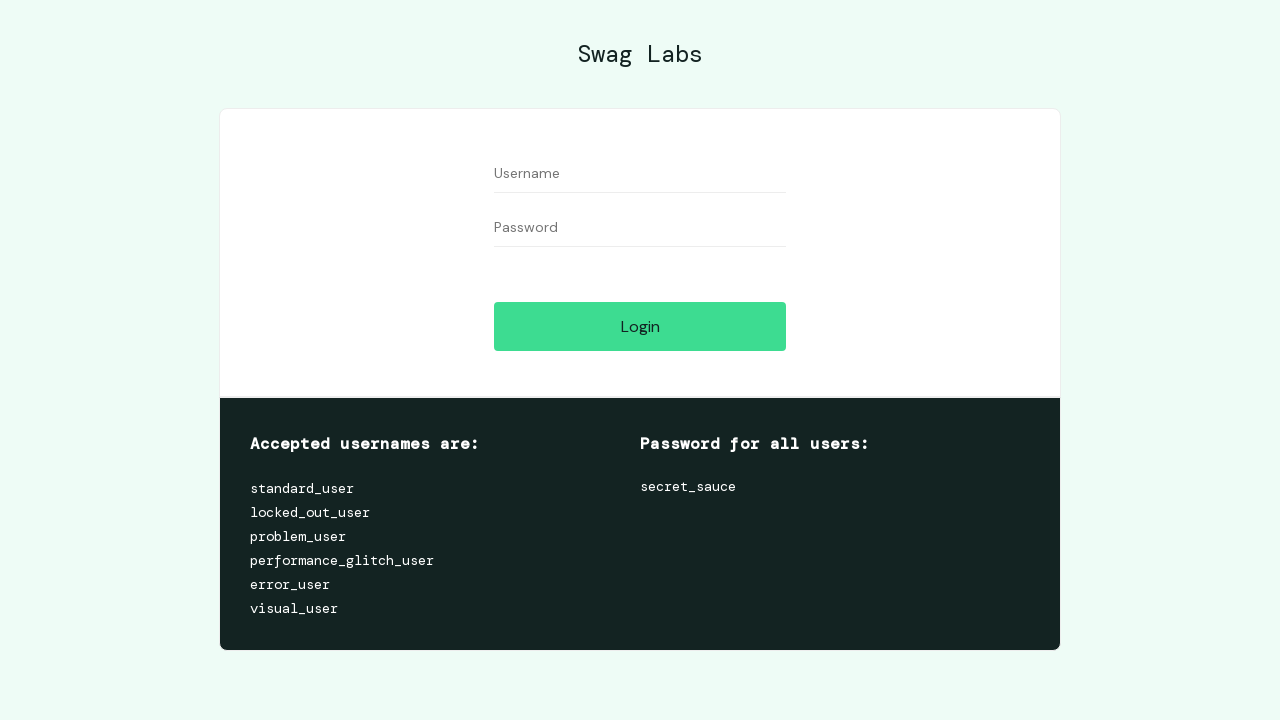

Verified initial page URL and title from saucedemo.com
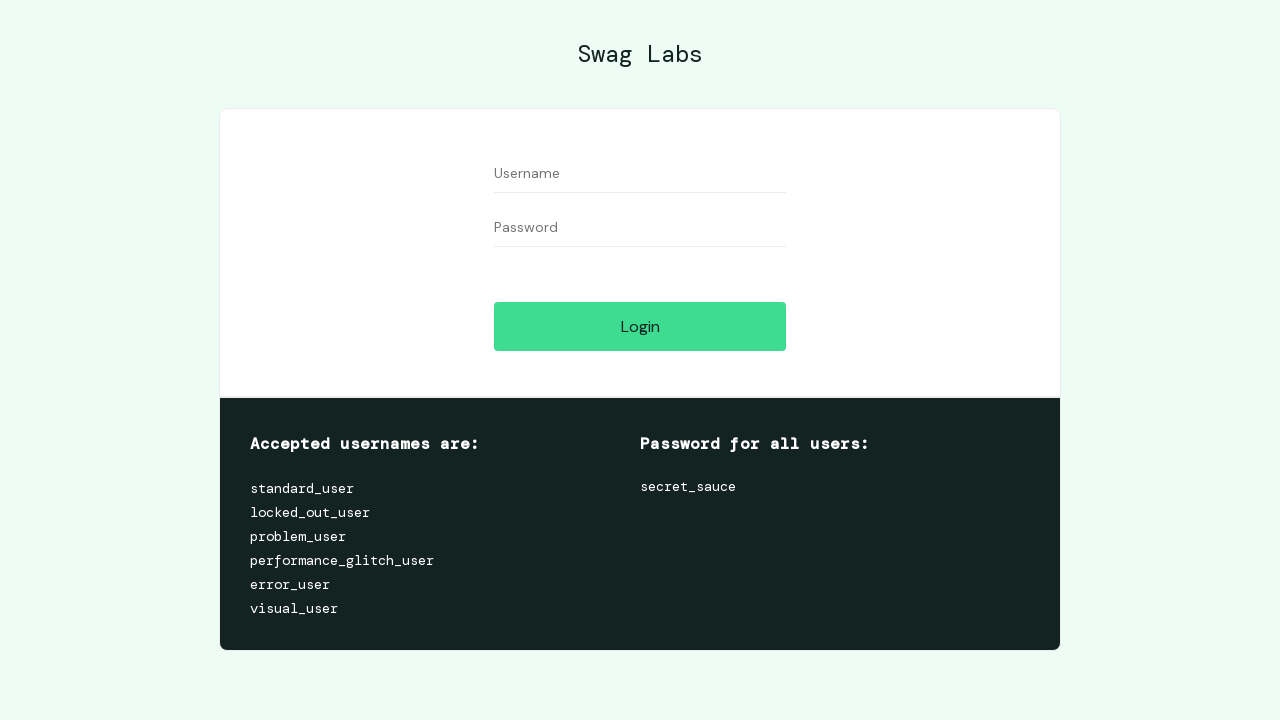

Created a new browser window/tab
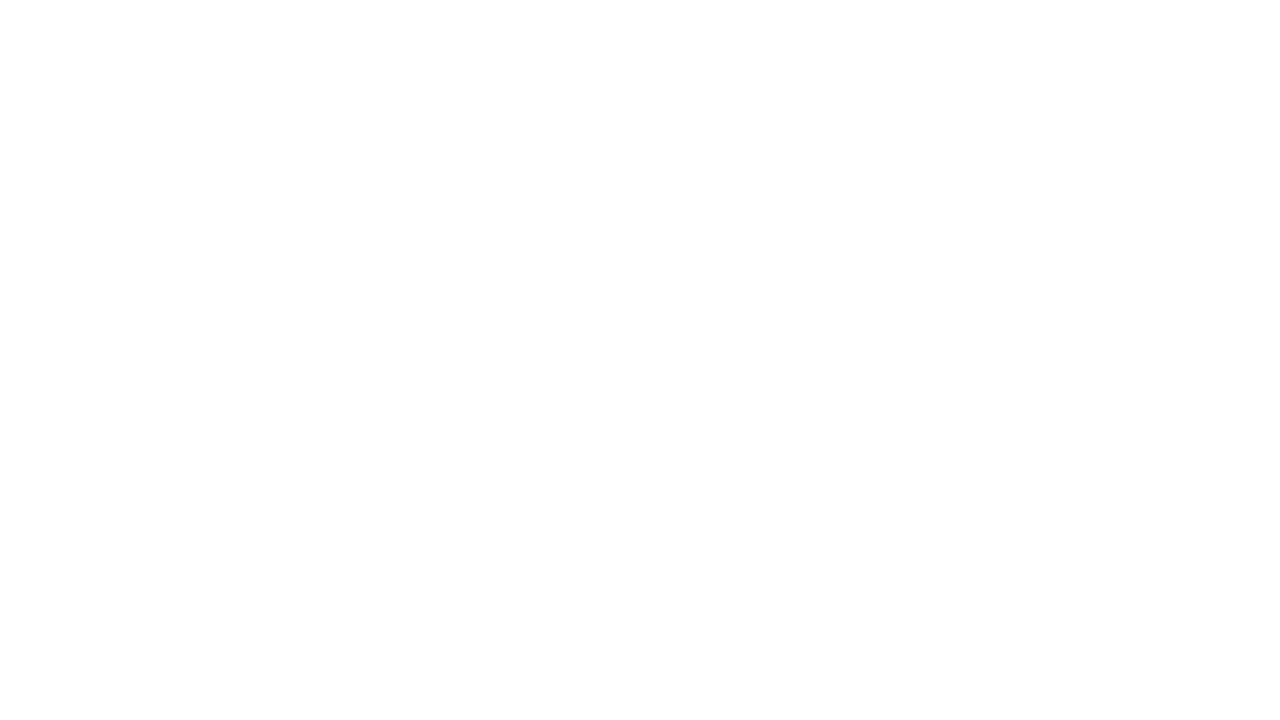

Navigated new window to GitHub homepage
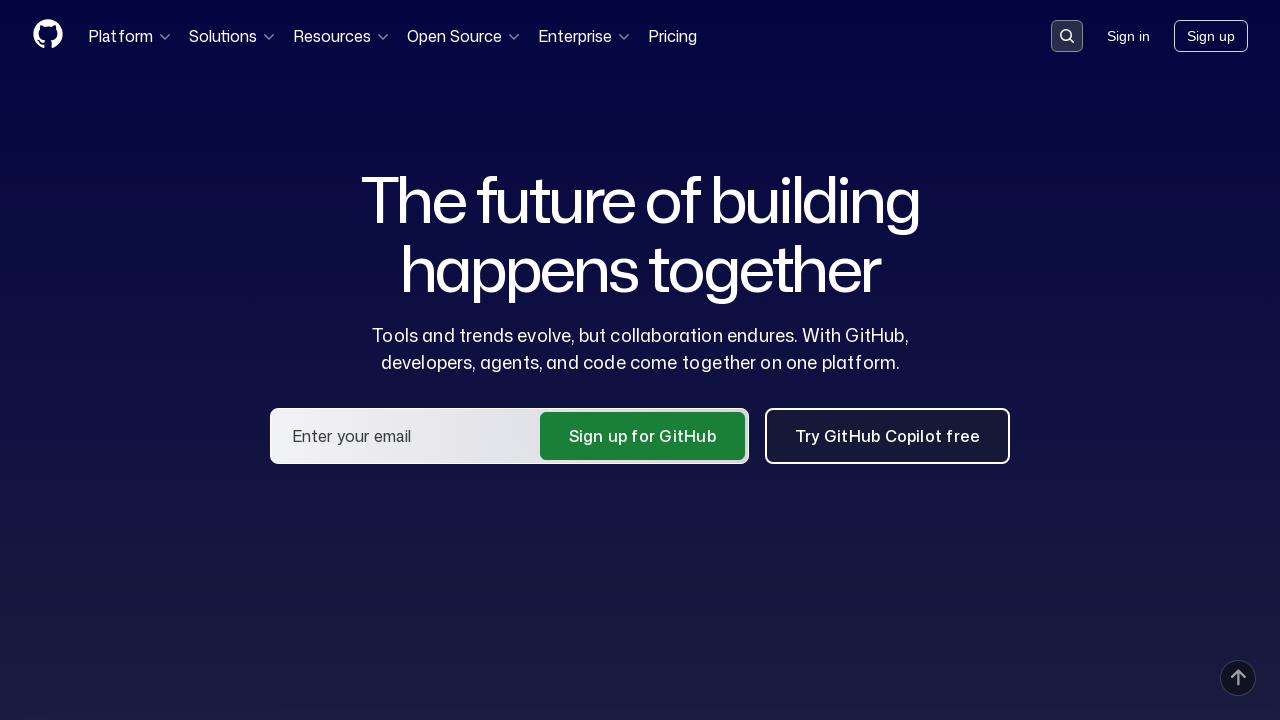

Verified new window URL and title from GitHub
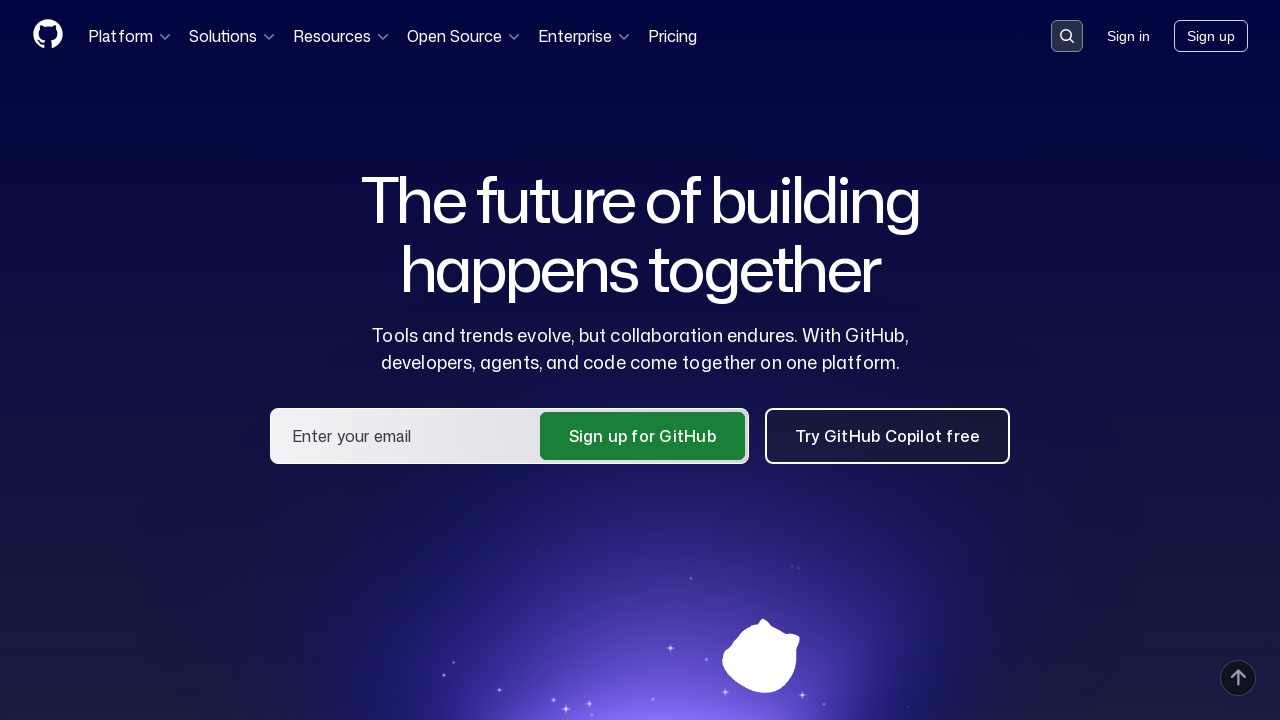

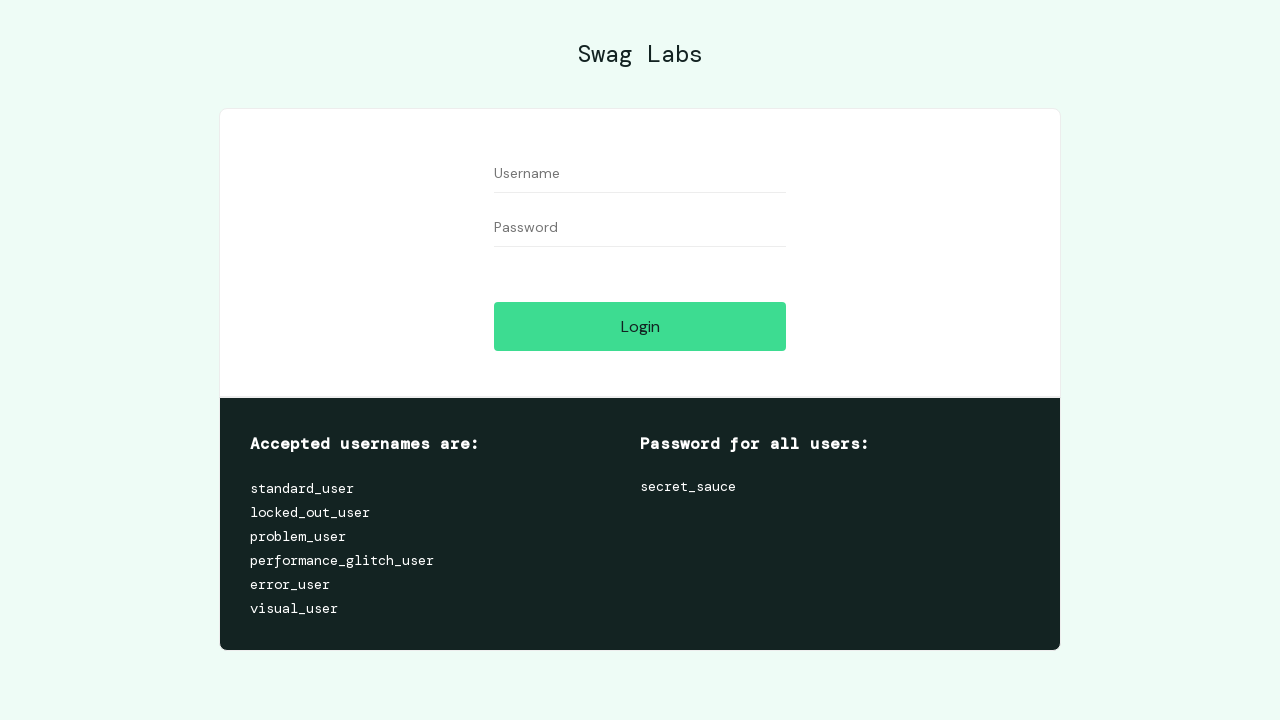